Navigates to a tooltip demo page, retrieves a placeholder attribute from a text field, performs browser navigation actions (back, forward, refresh), and scrolls the page

Starting URL: https://demoqa.com/tool-tips/

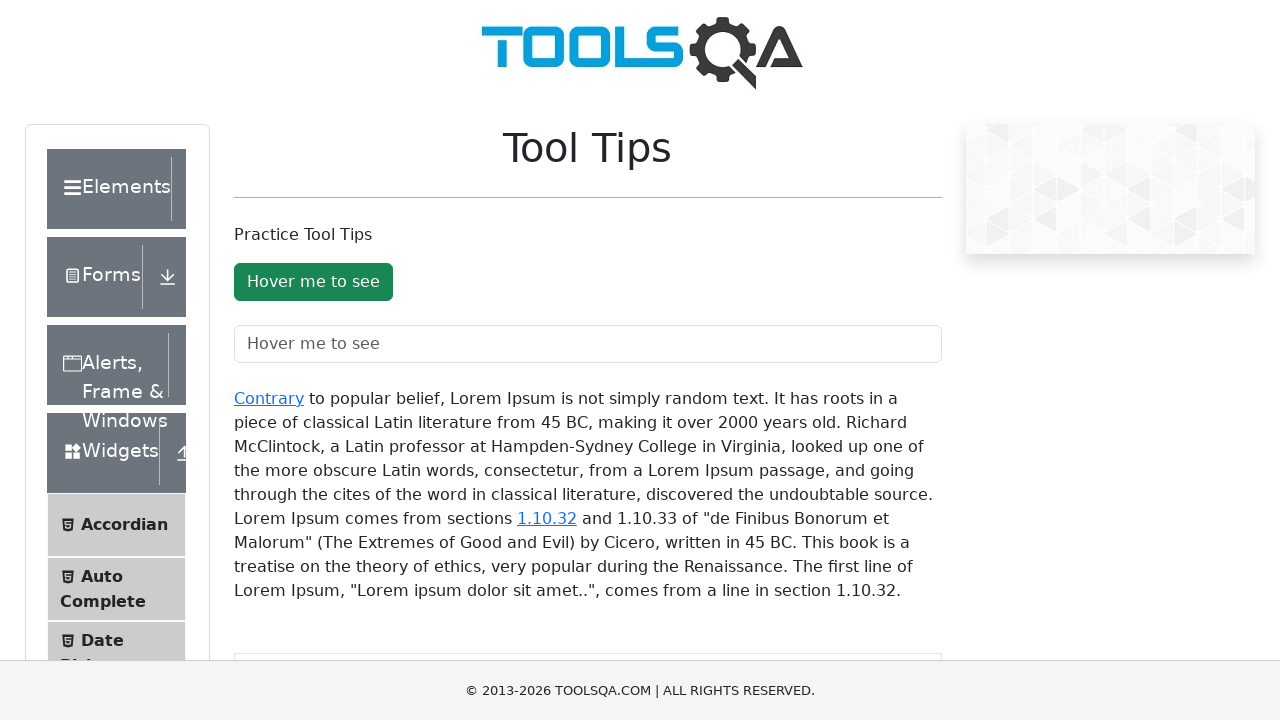

Located the tooltip text field element
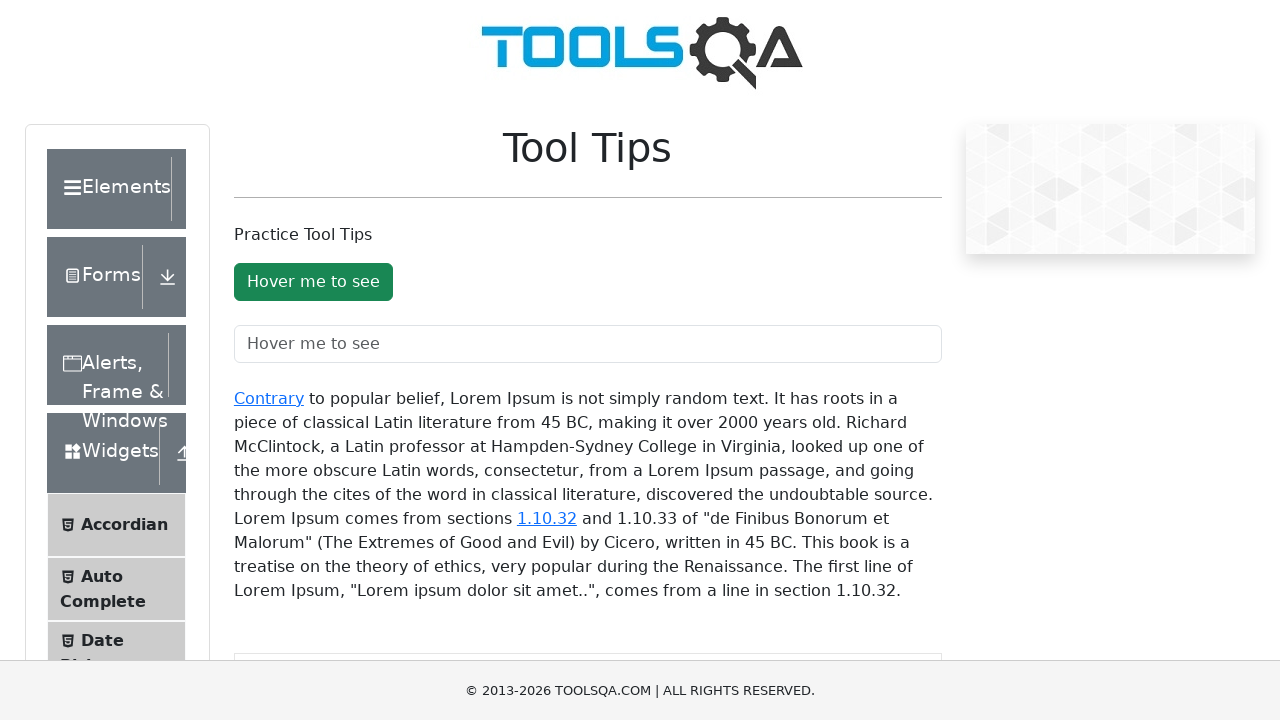

Retrieved placeholder attribute: 'Hover me to see'
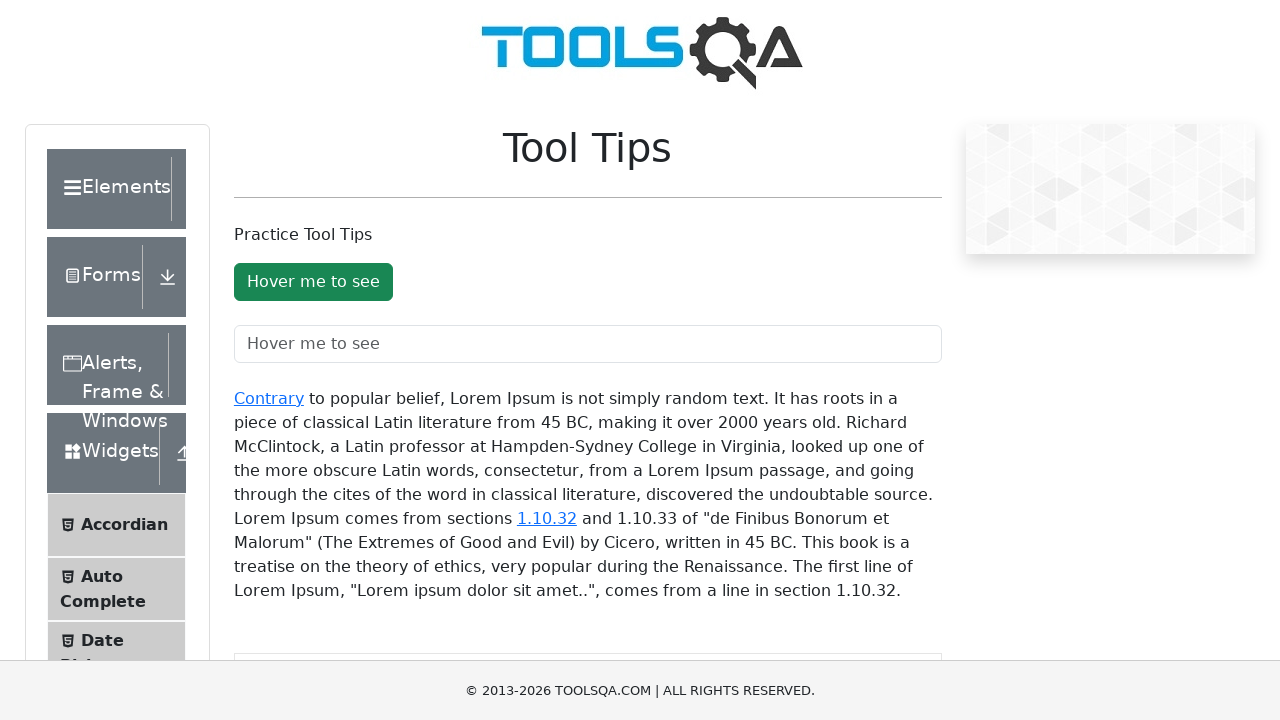

Navigated back in browser history
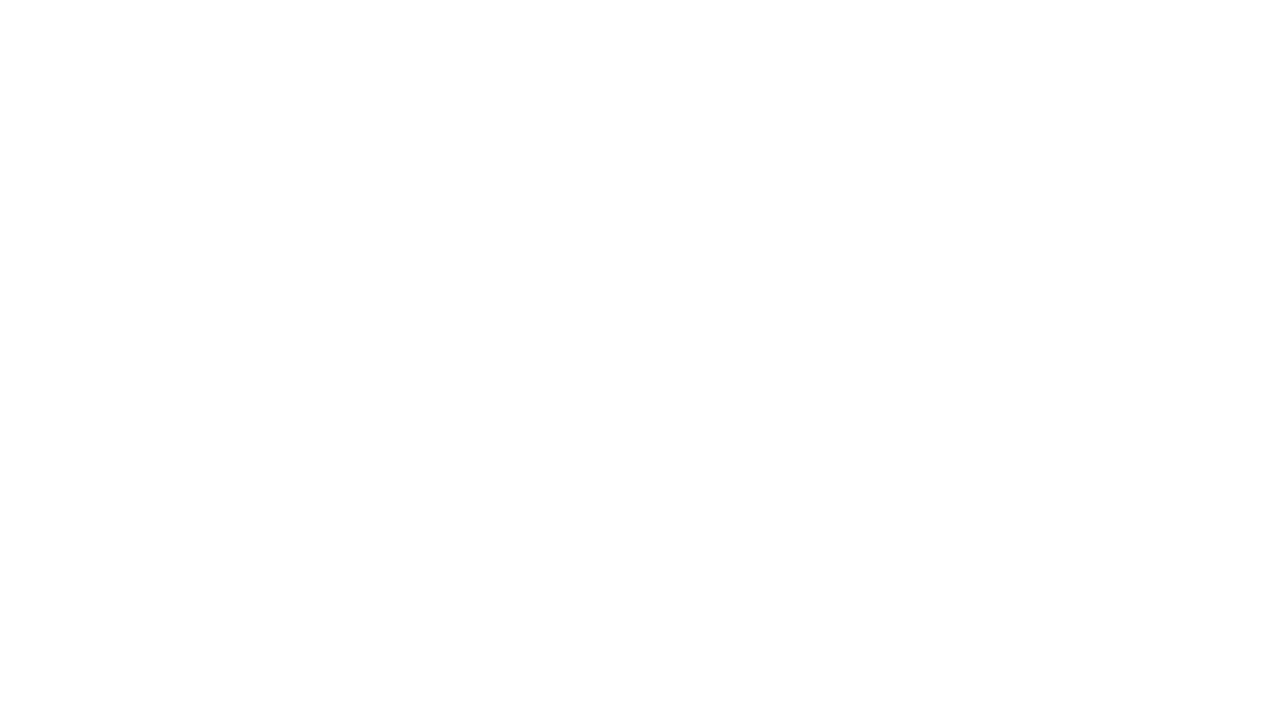

Navigated forward in browser history
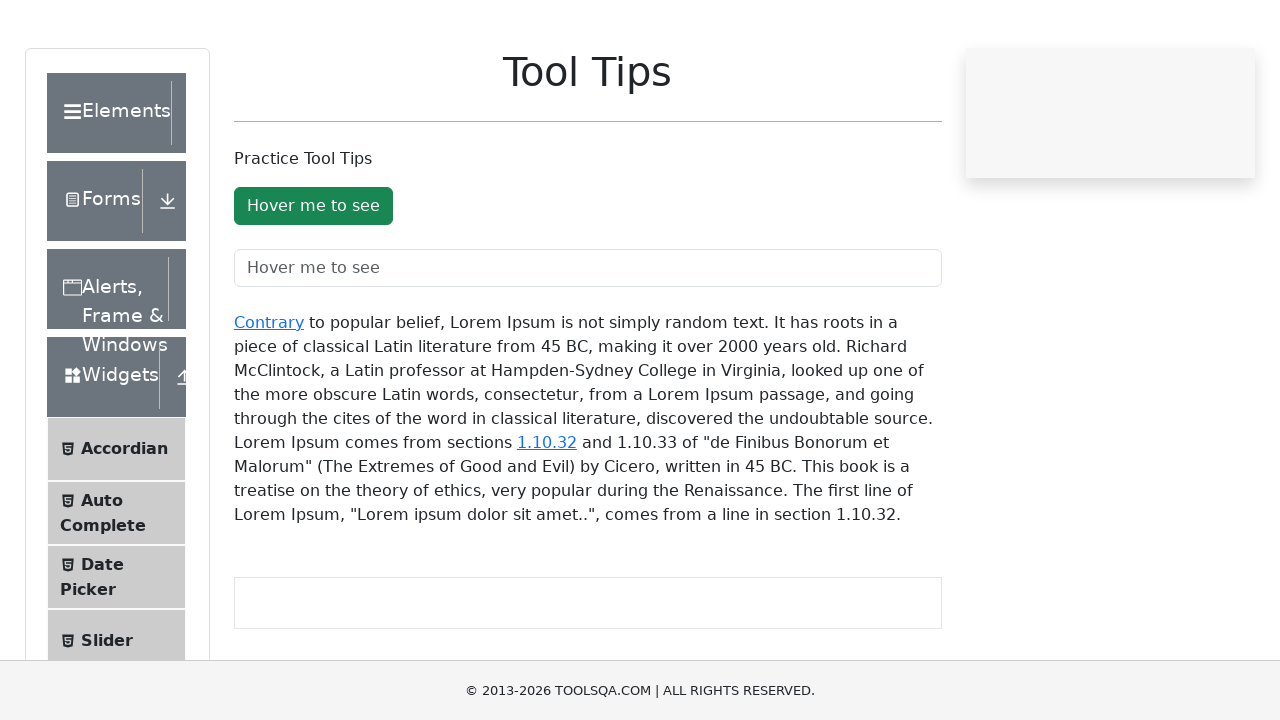

Refreshed the page
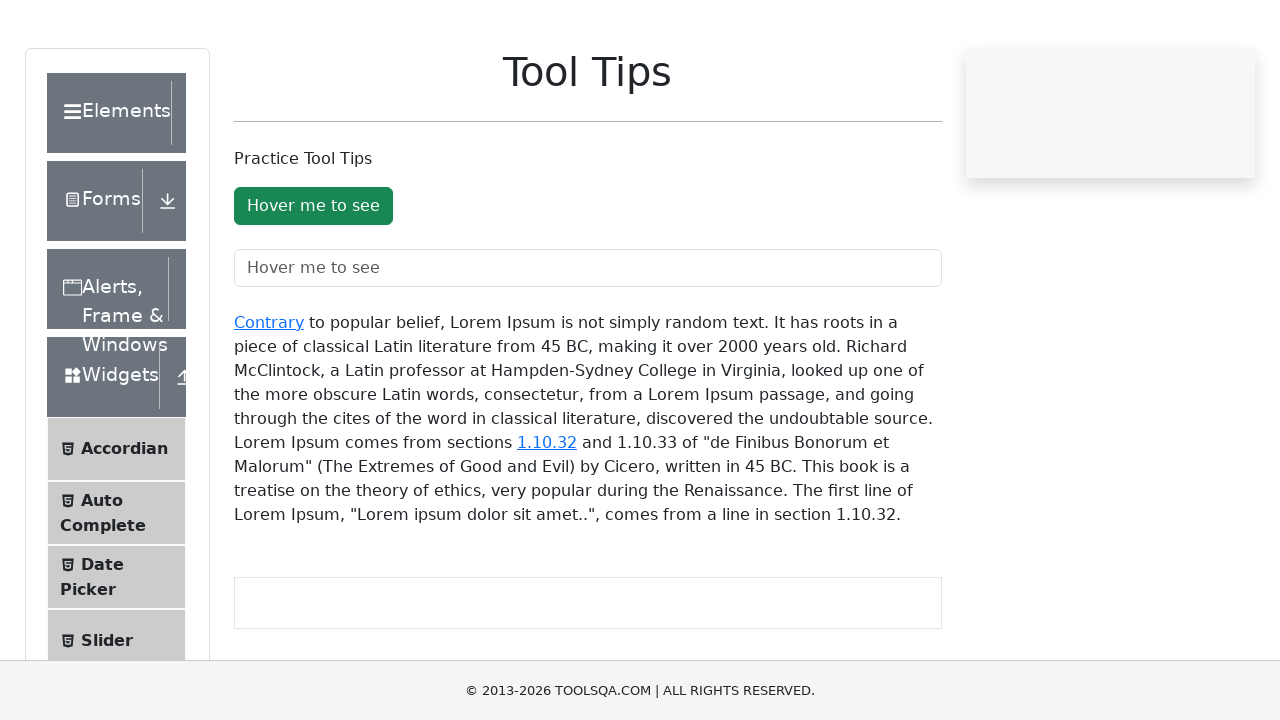

Scrolled down by 500 pixels
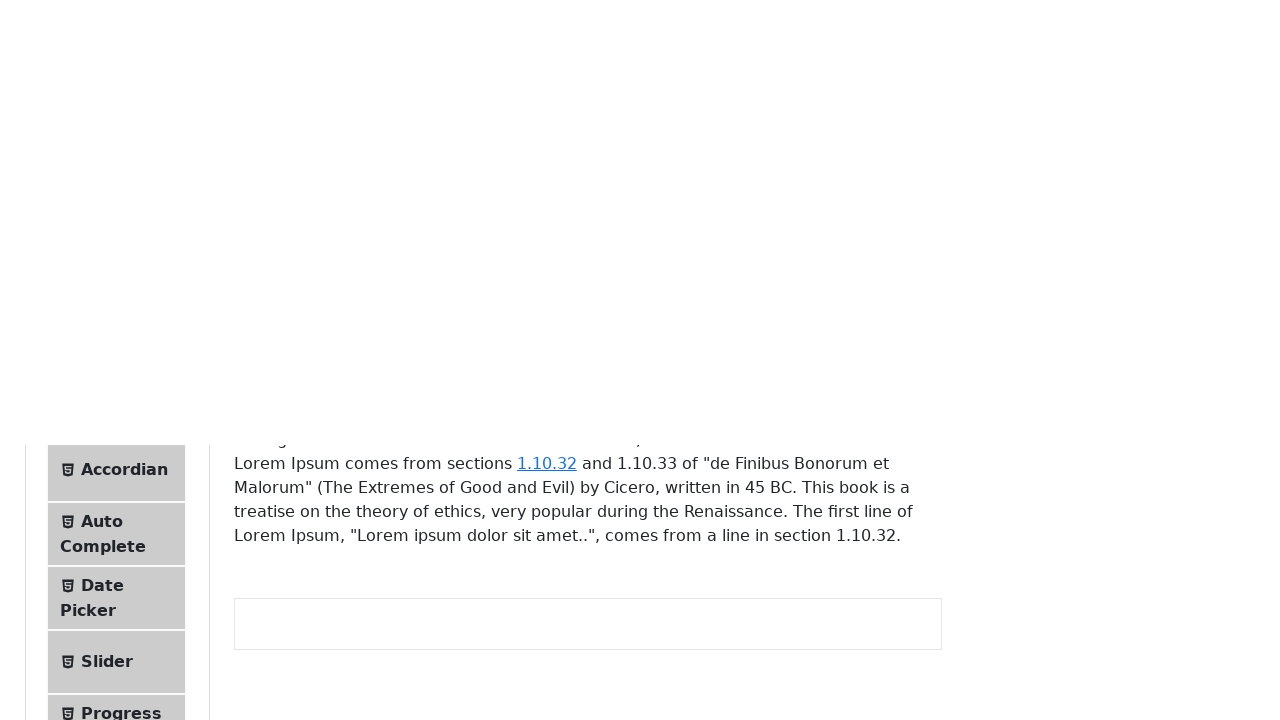

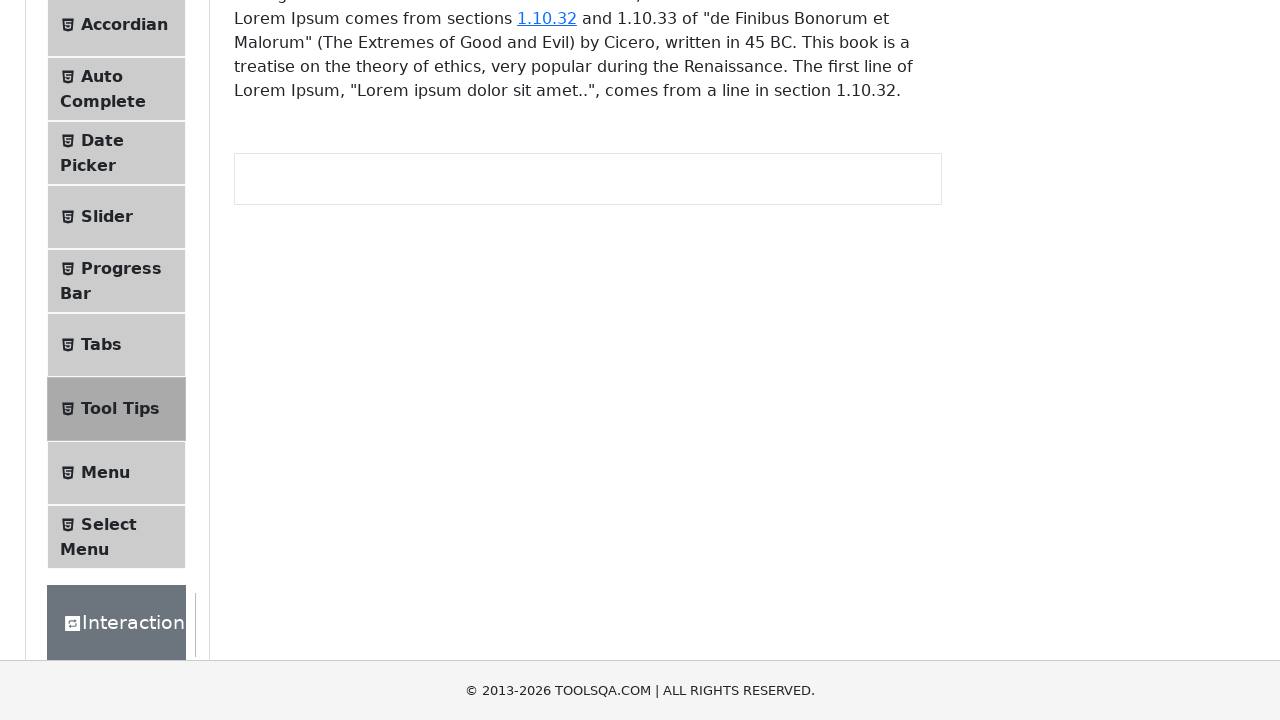